Tests interaction with a product table on a practice page by locating the table element and verifying its structure including rows and columns.

Starting URL: http://qaclickacademy.com/practice.php

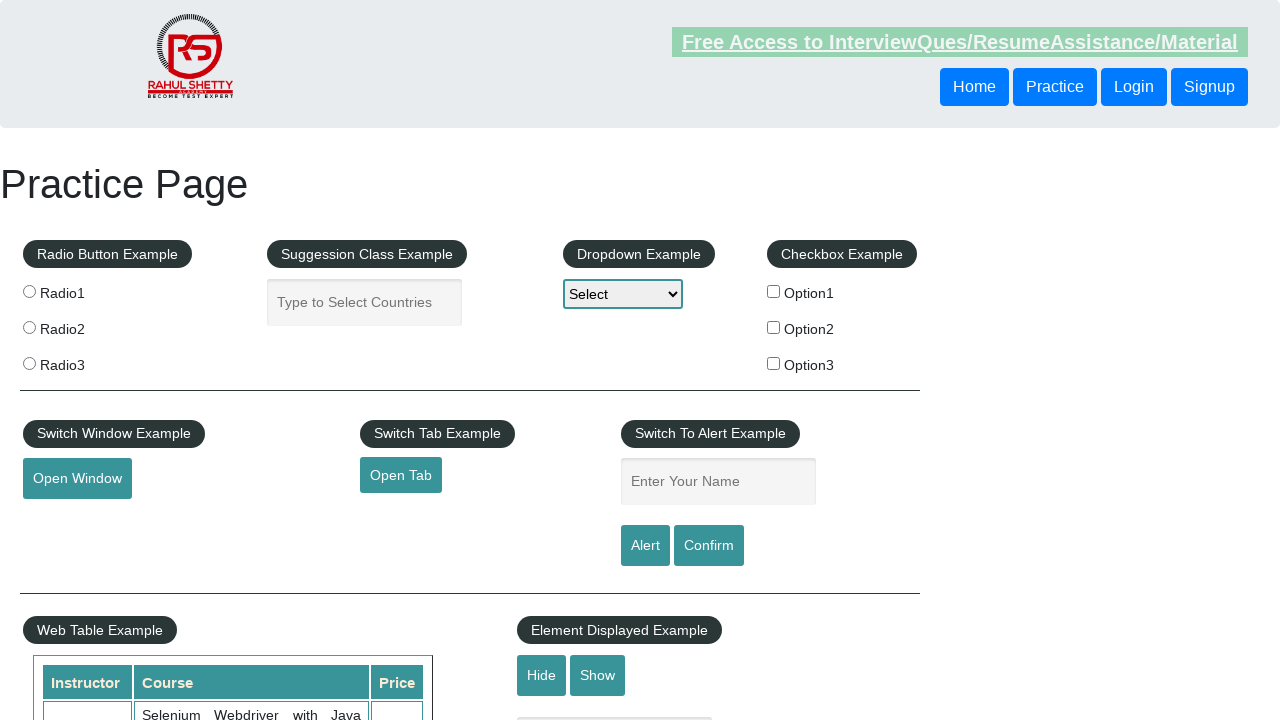

Waited for product table to be visible
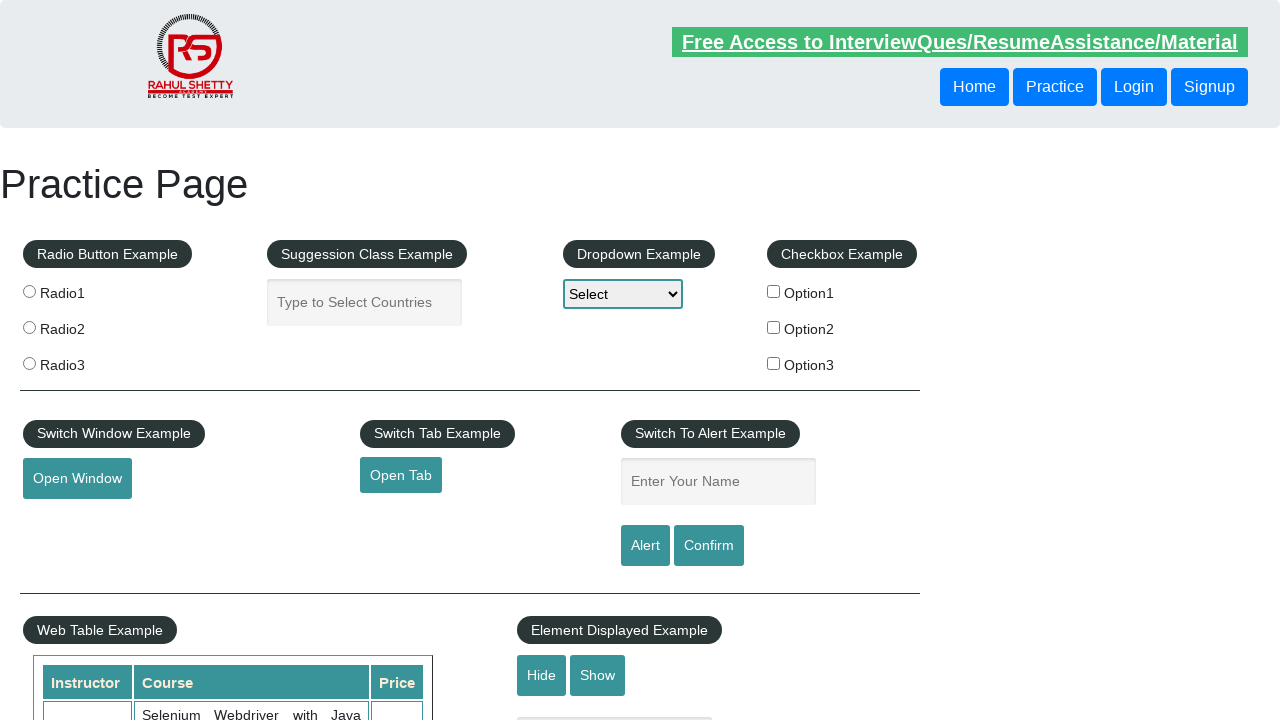

Located product table element
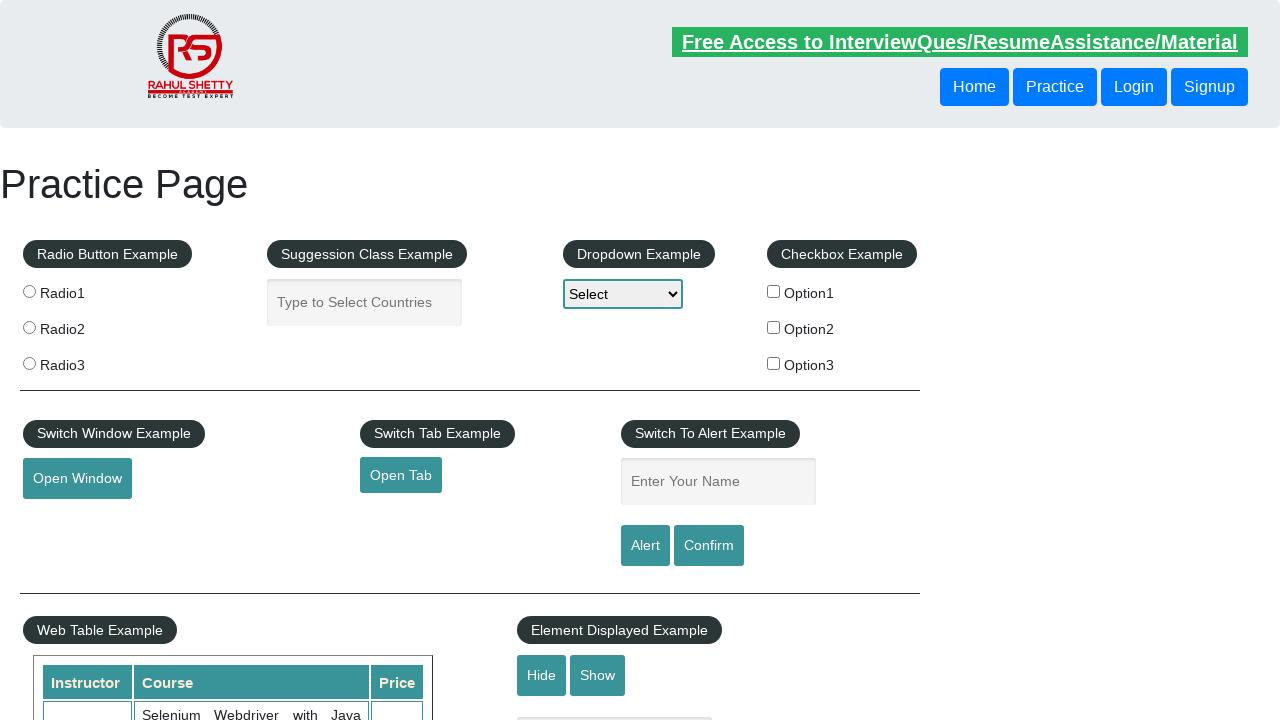

Verified first table row exists
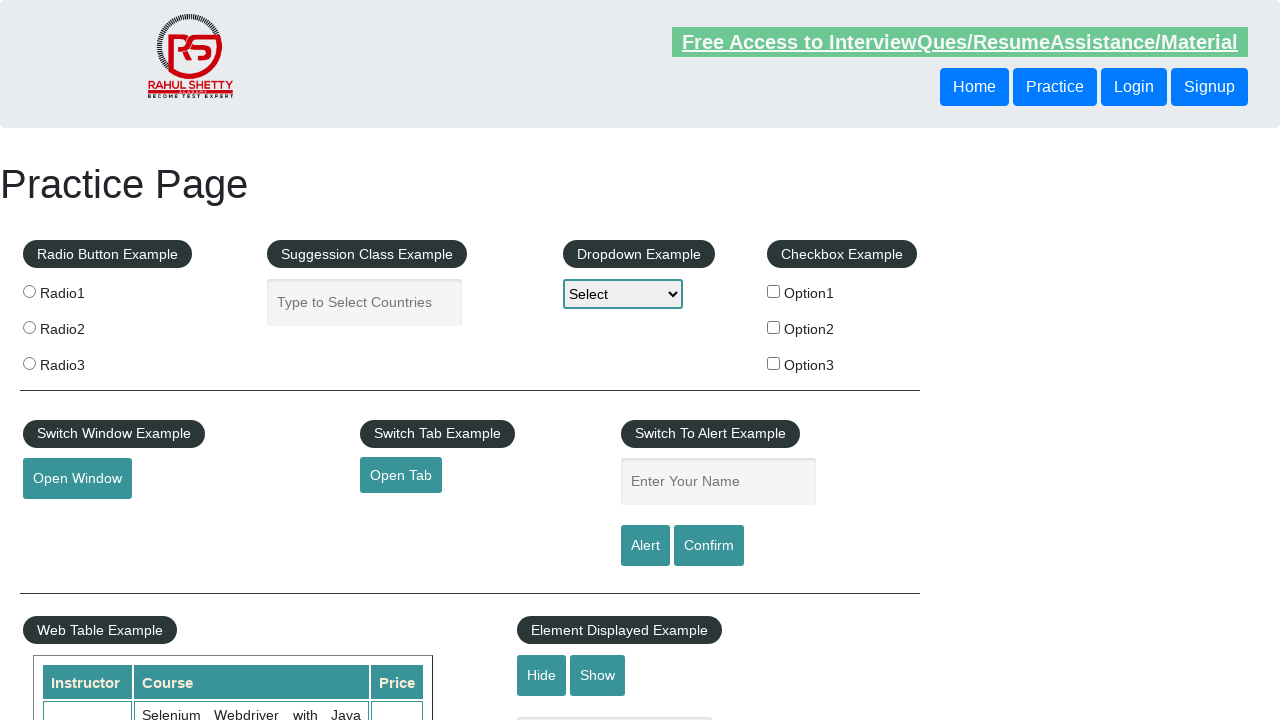

Verified table headers exist in first row
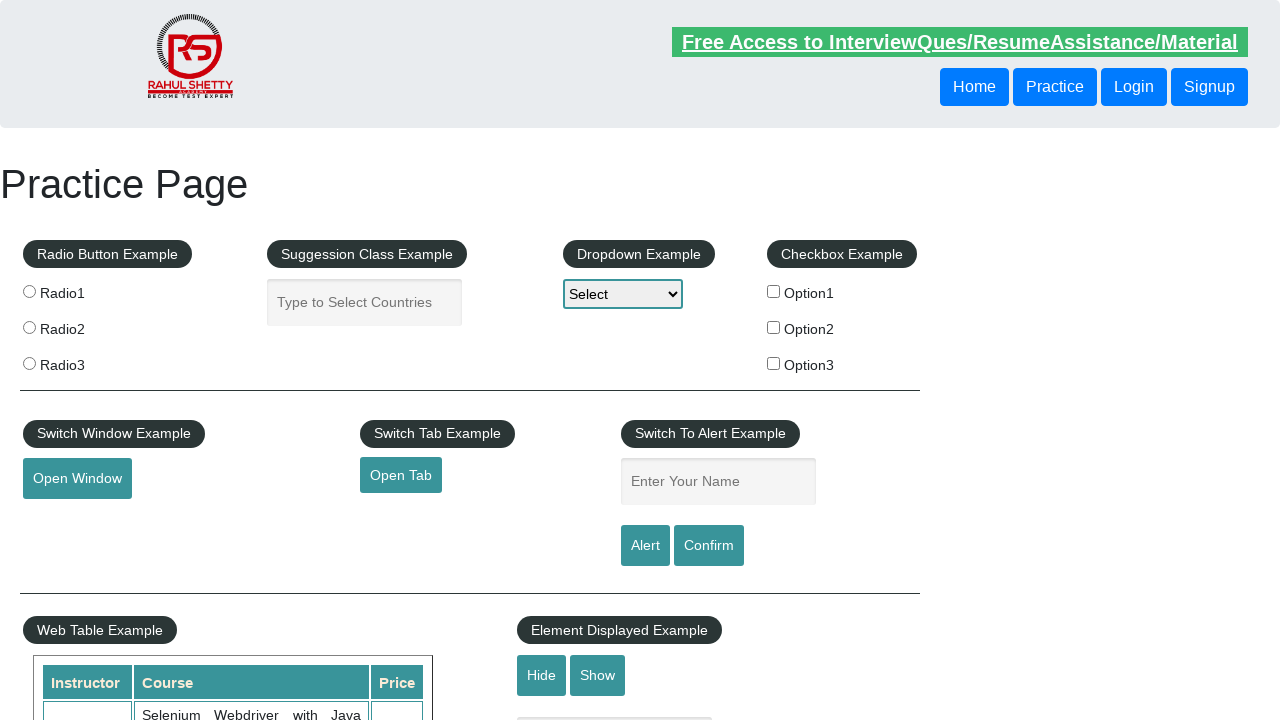

Verified data exists in third table row
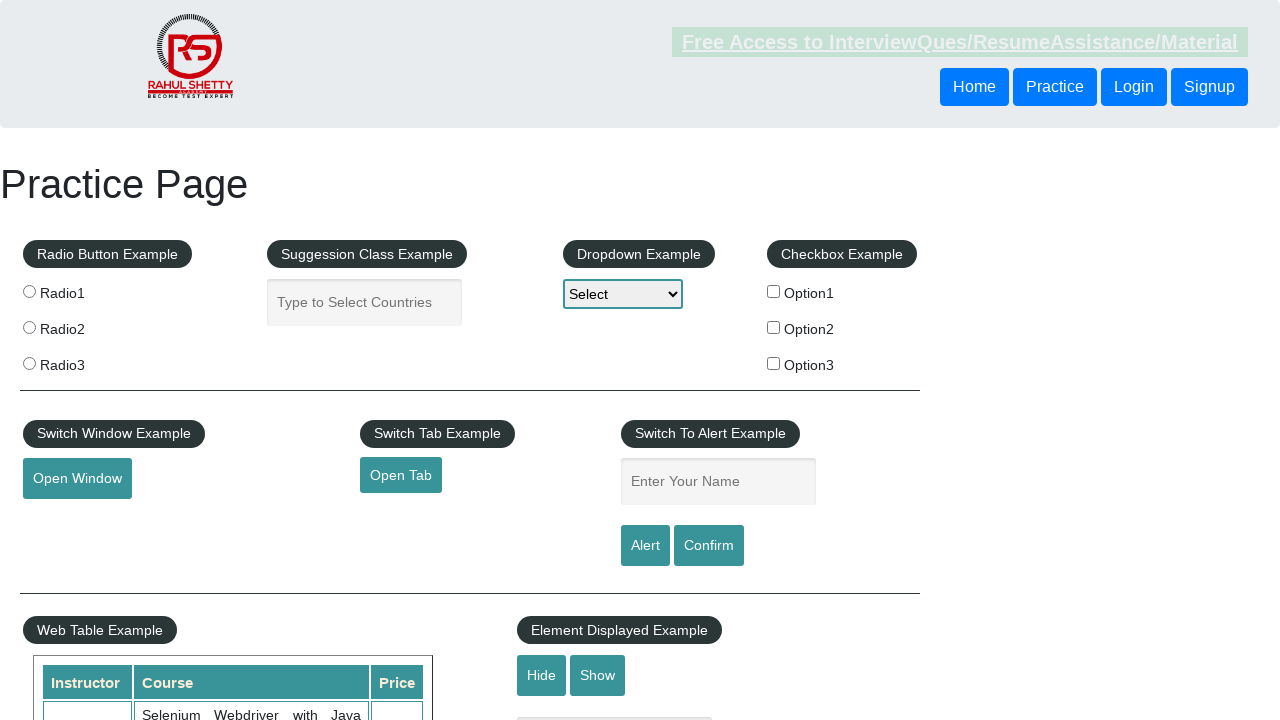

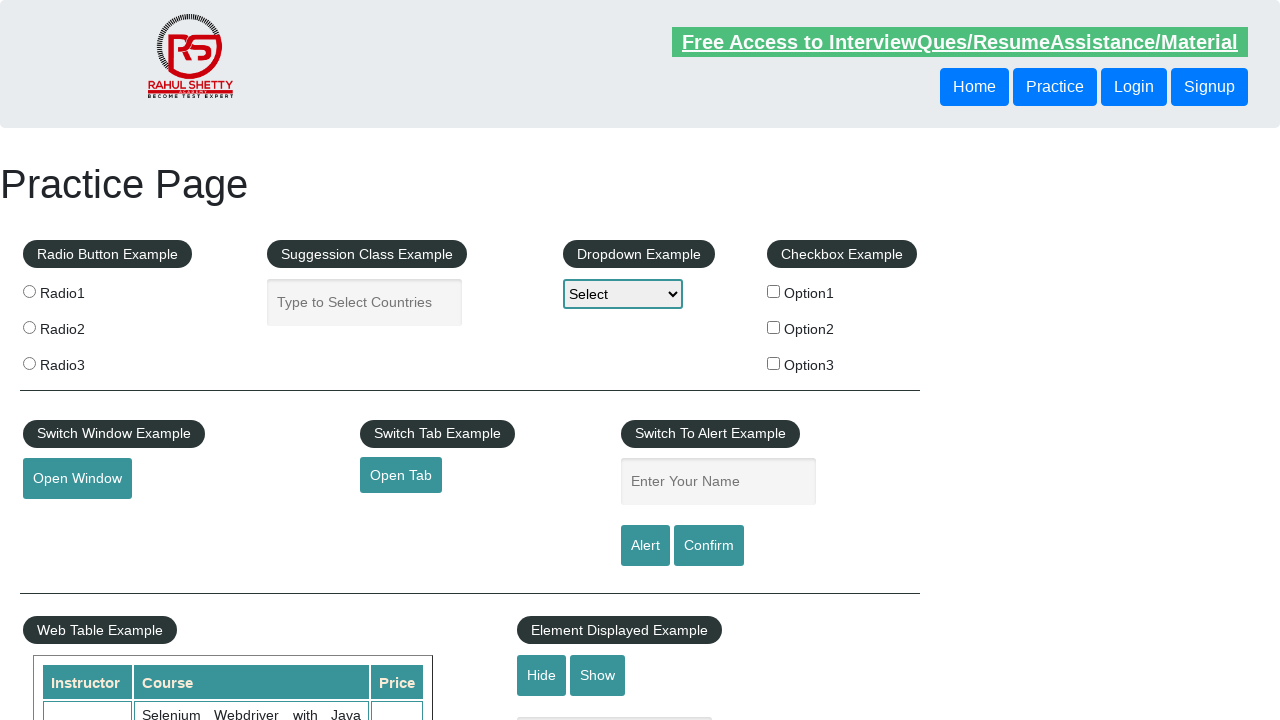